Tests user registration and login flow on a demo application by filling out registration form, submitting it, then logging in with the created credentials

Starting URL: https://demoapps.qspiders.com/ui?scenario=1

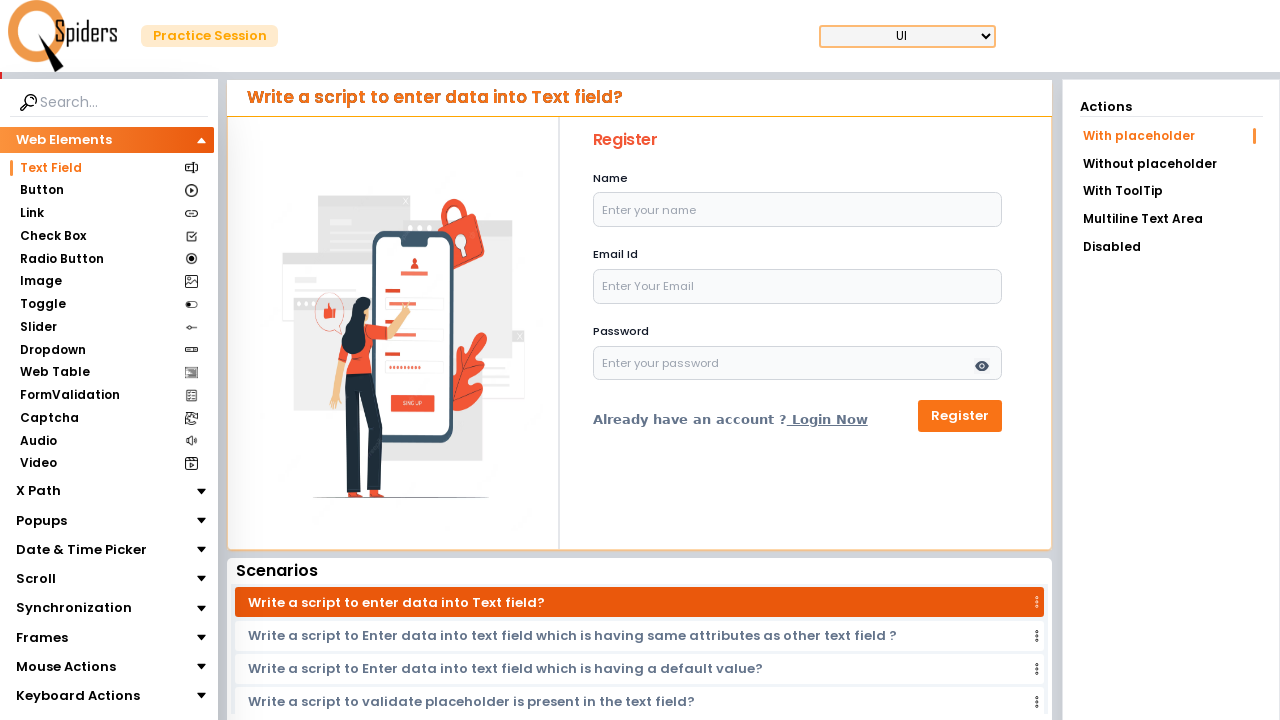

Filled registration form username field with 'testuser432' on #name
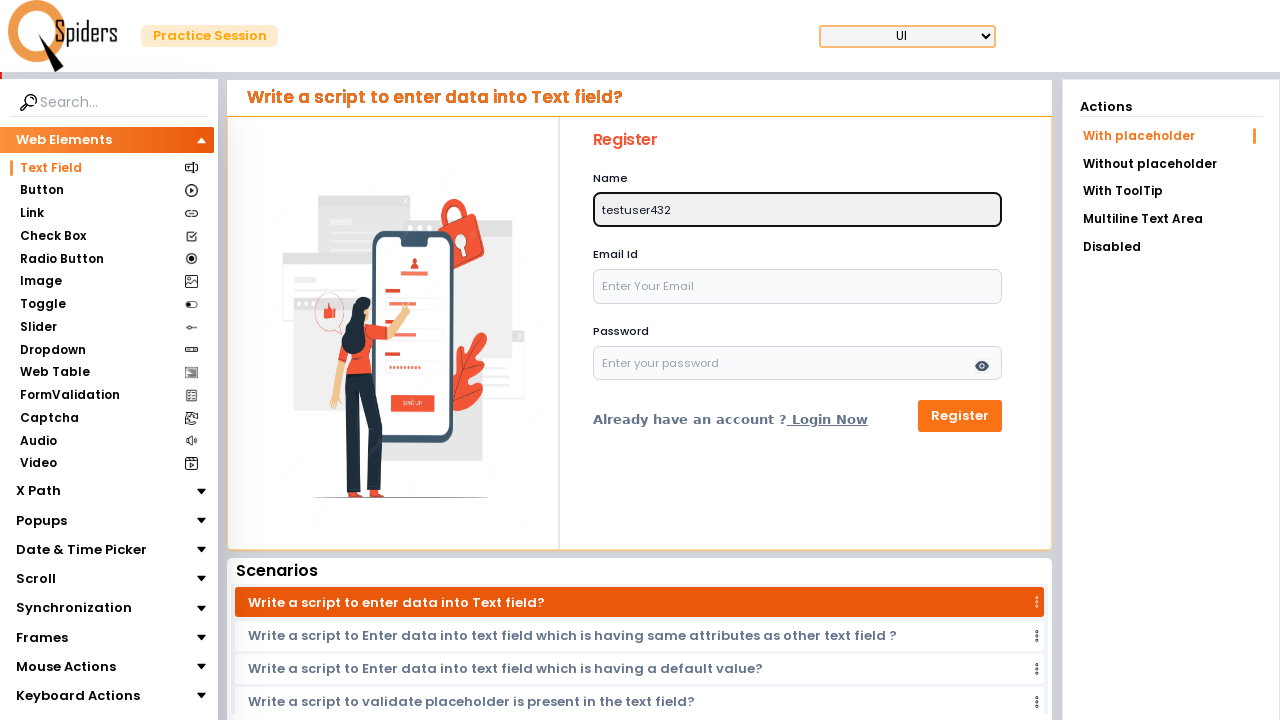

Filled registration form email field with 'testuser432@example.com' on input[type='email']
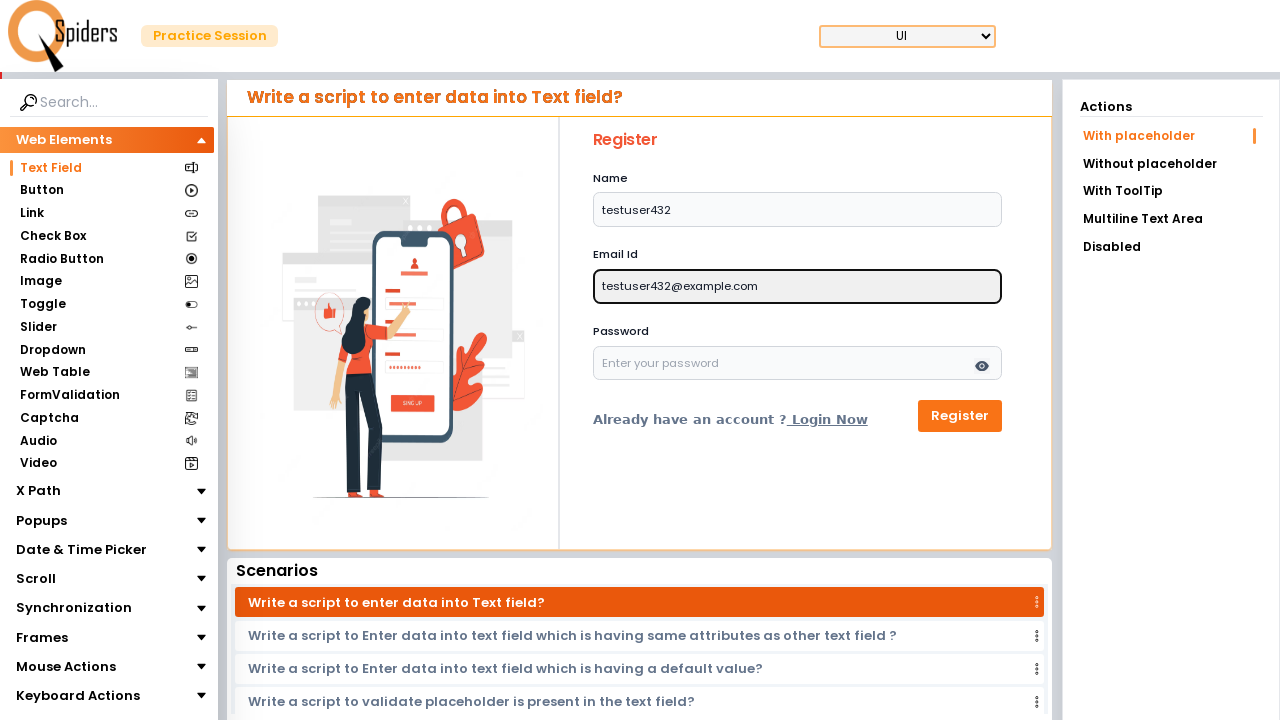

Filled registration form password field with secure password on input[type='password']
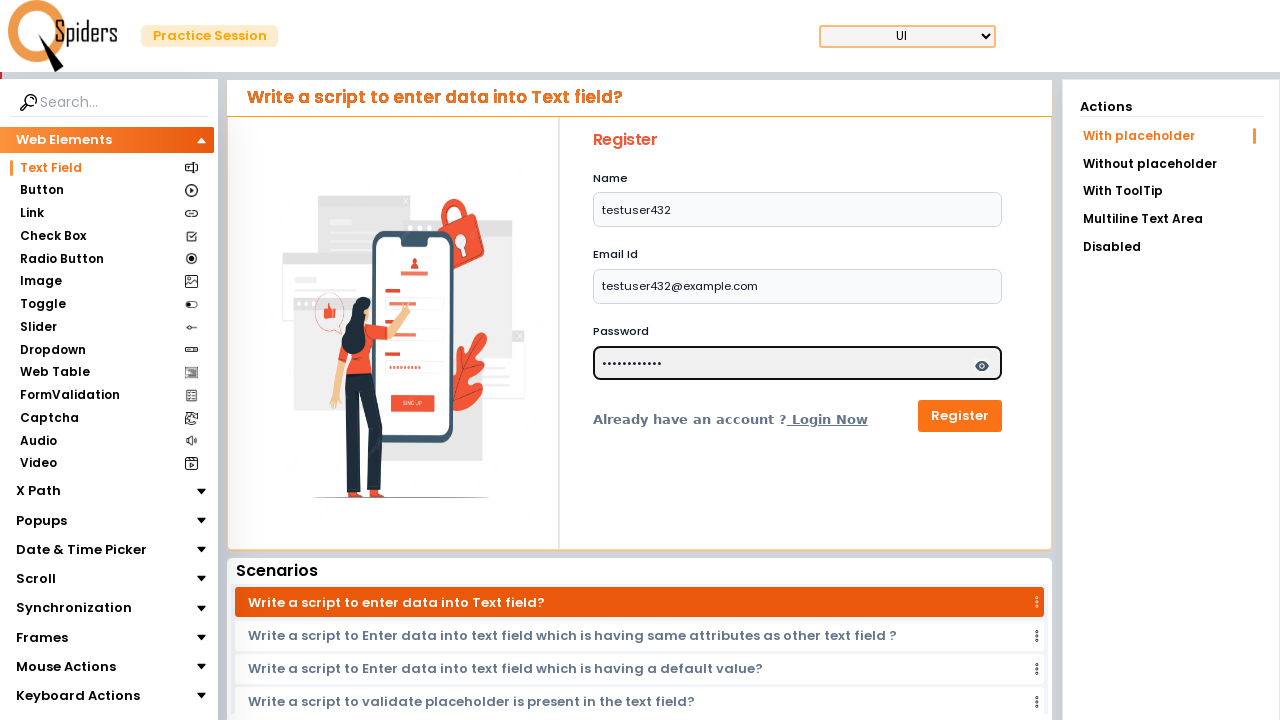

Clicked Register button to submit registration form at (960, 416) on button[type='submit']
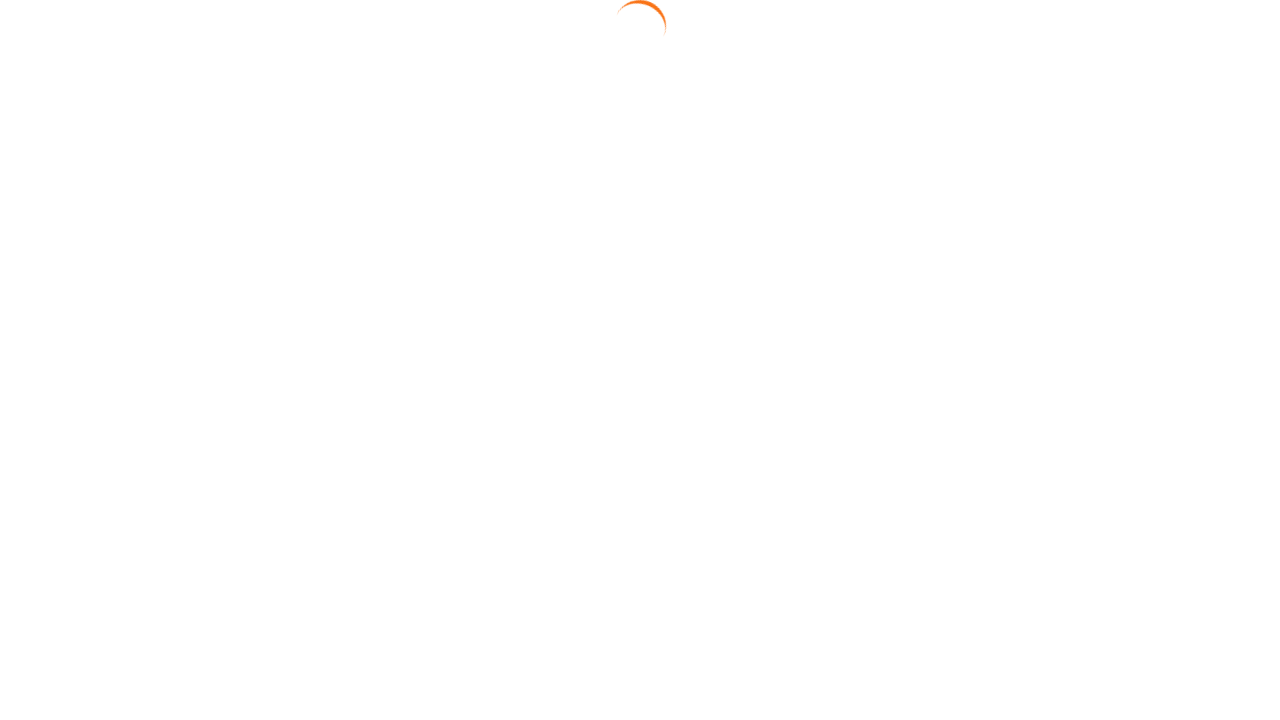

Waited 3 seconds for login form to appear after registration
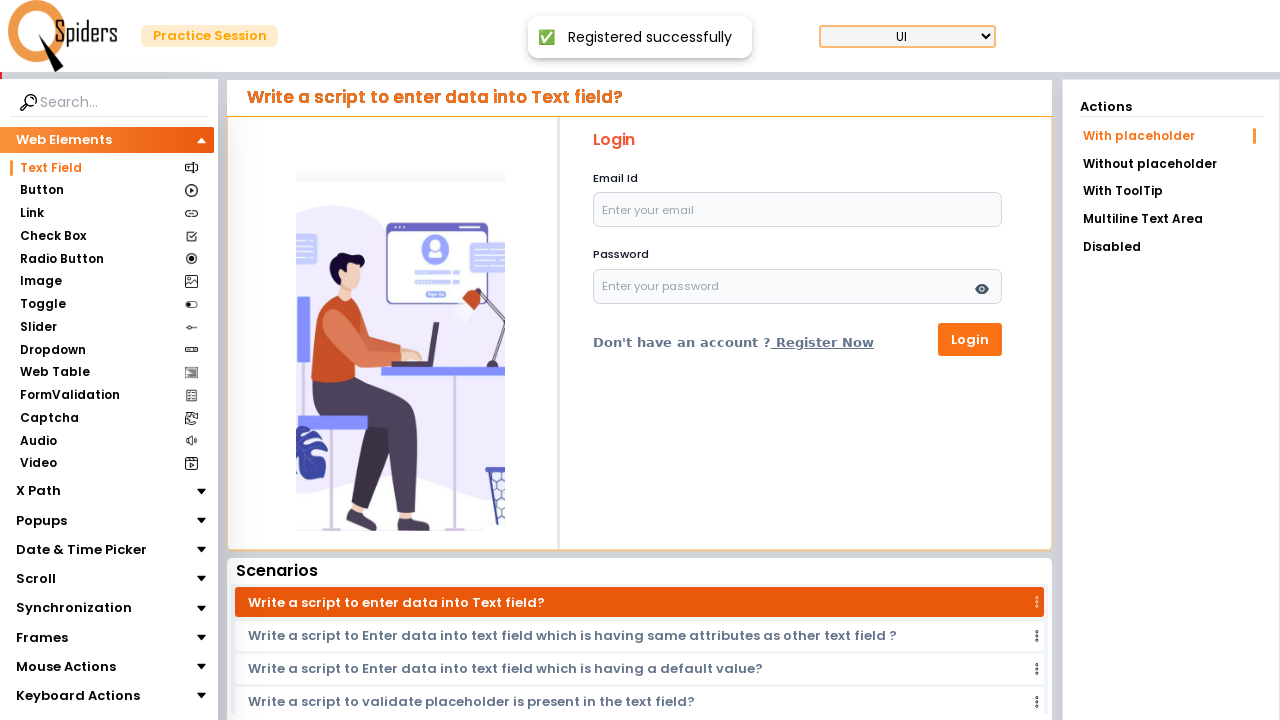

Filled login form email field with 'testuser432@example.com' on #email
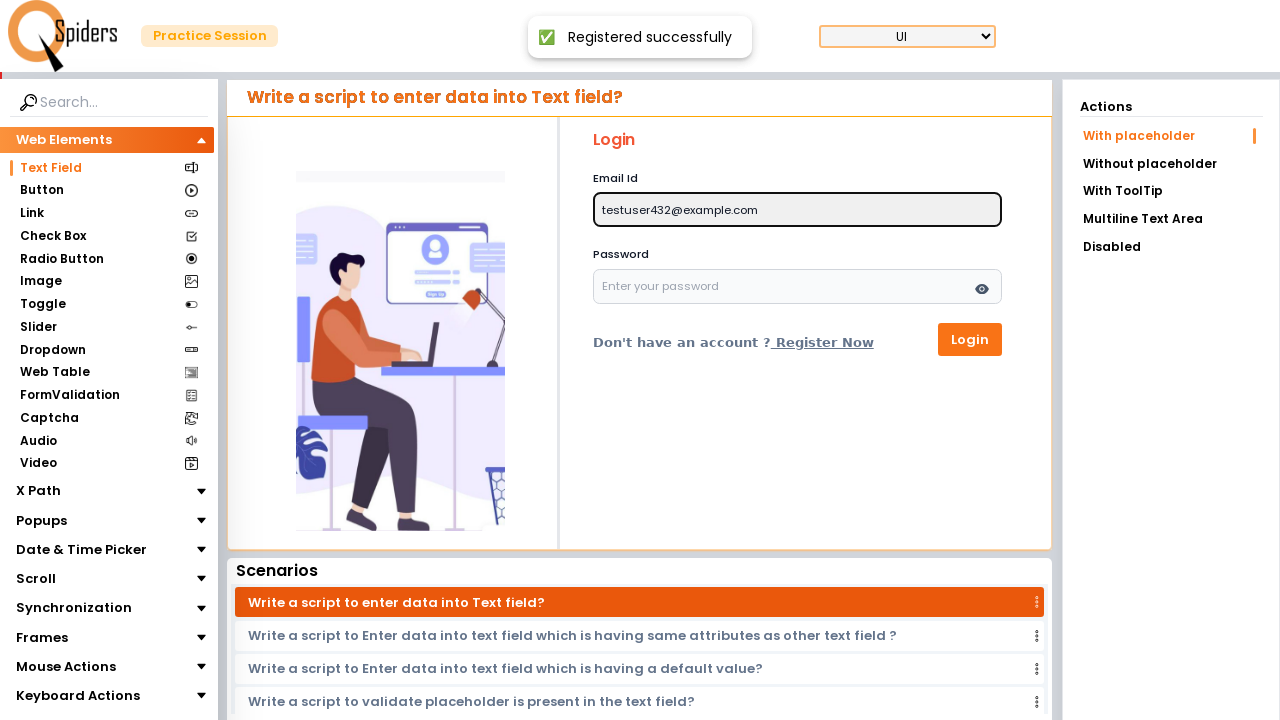

Filled login form password field with registered password on #password
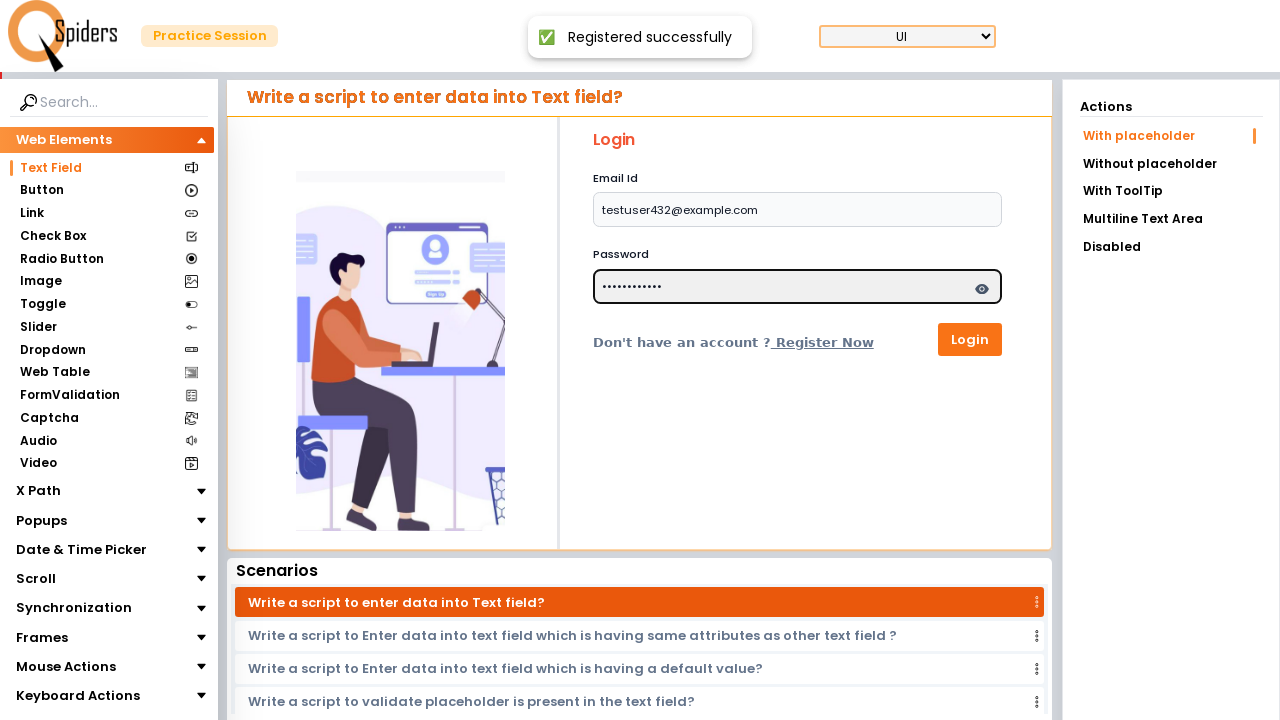

Clicked Login button to submit login credentials at (970, 339) on button[type='submit']
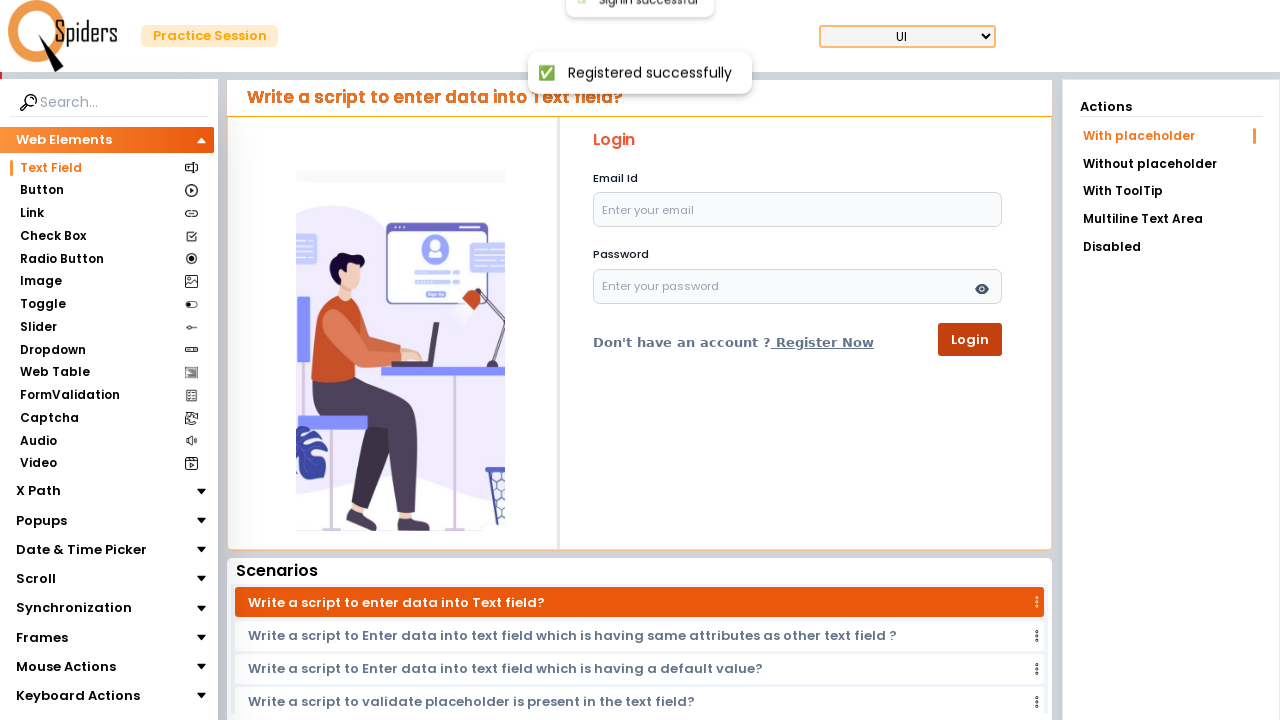

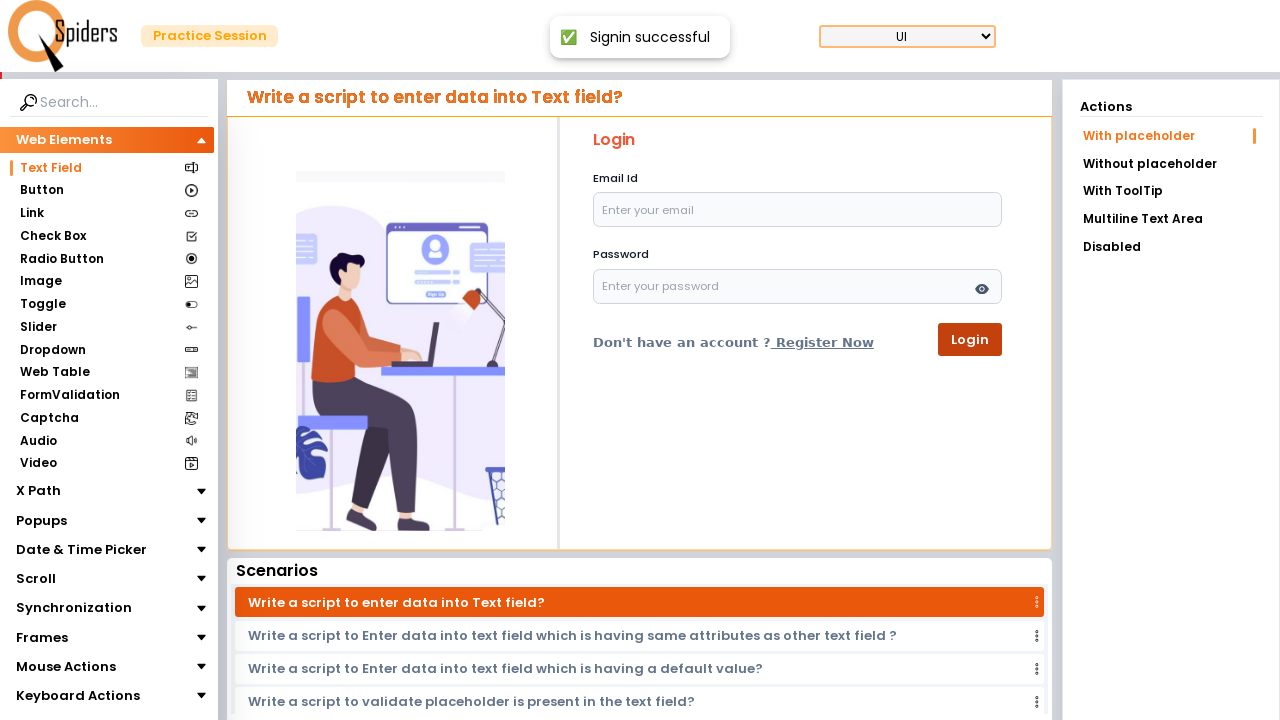